Tests scrolling functionality by navigating to the page and scrolling to make the Typos link visible

Starting URL: http://the-internet.herokuapp.com

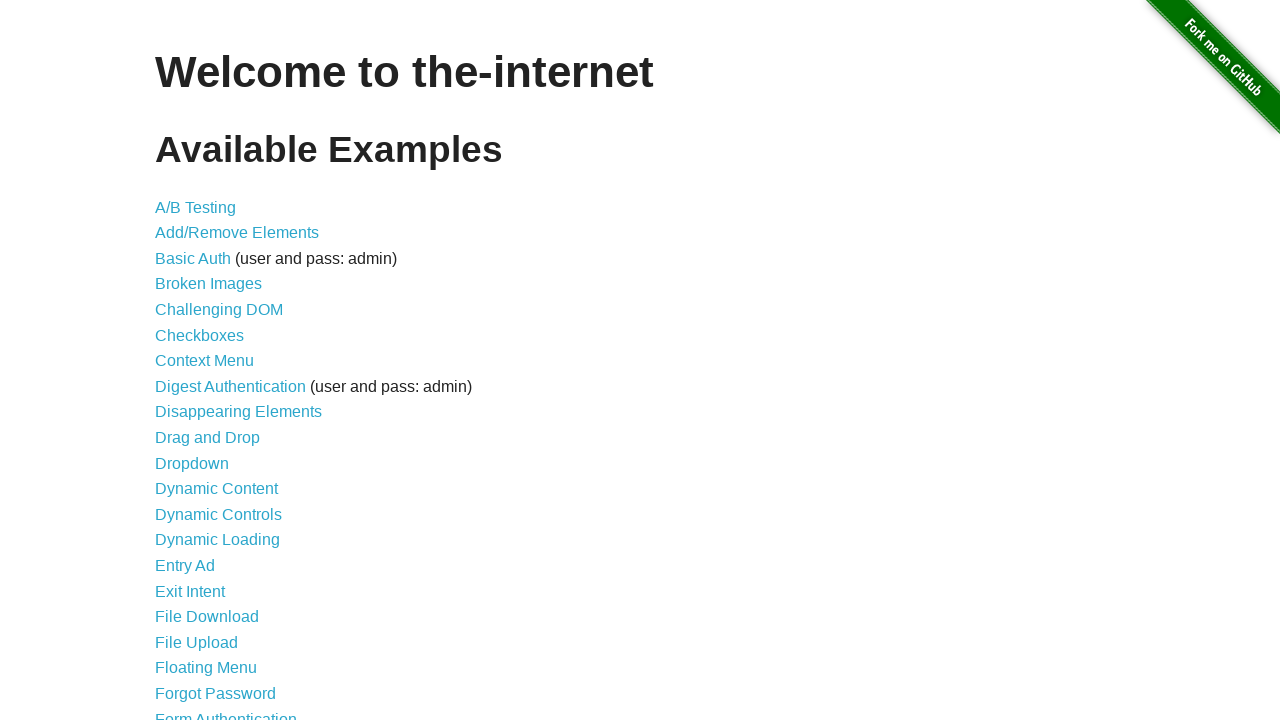

Scrolled to Typos link to bring it into view
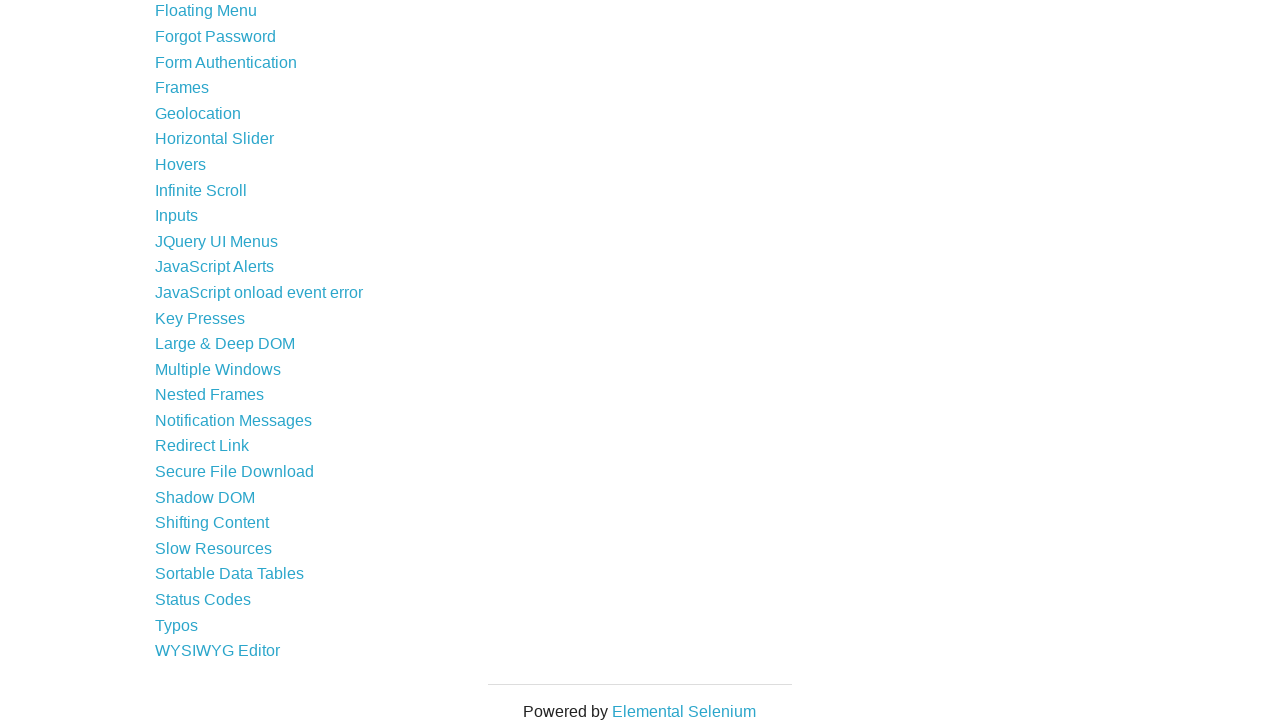

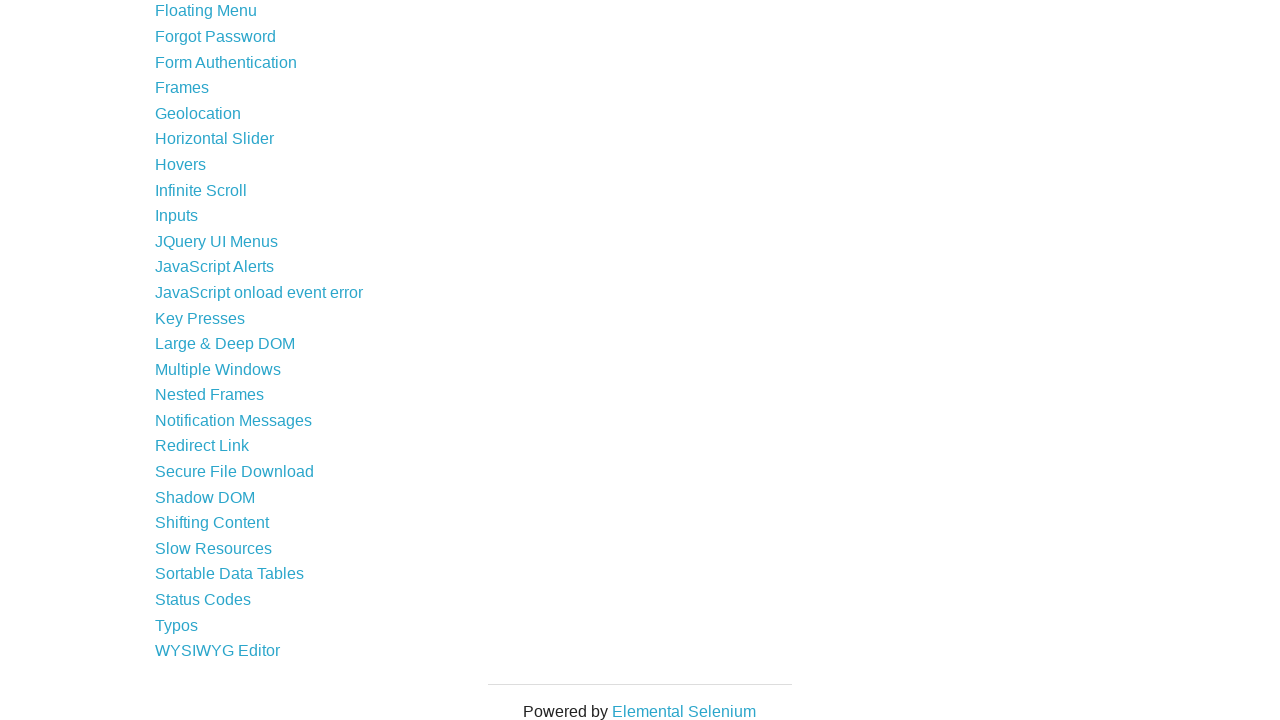